Tests JavaScript alert handling by triggering different alerts and accepting or dismissing them

Starting URL: https://demoqa.com/alerts

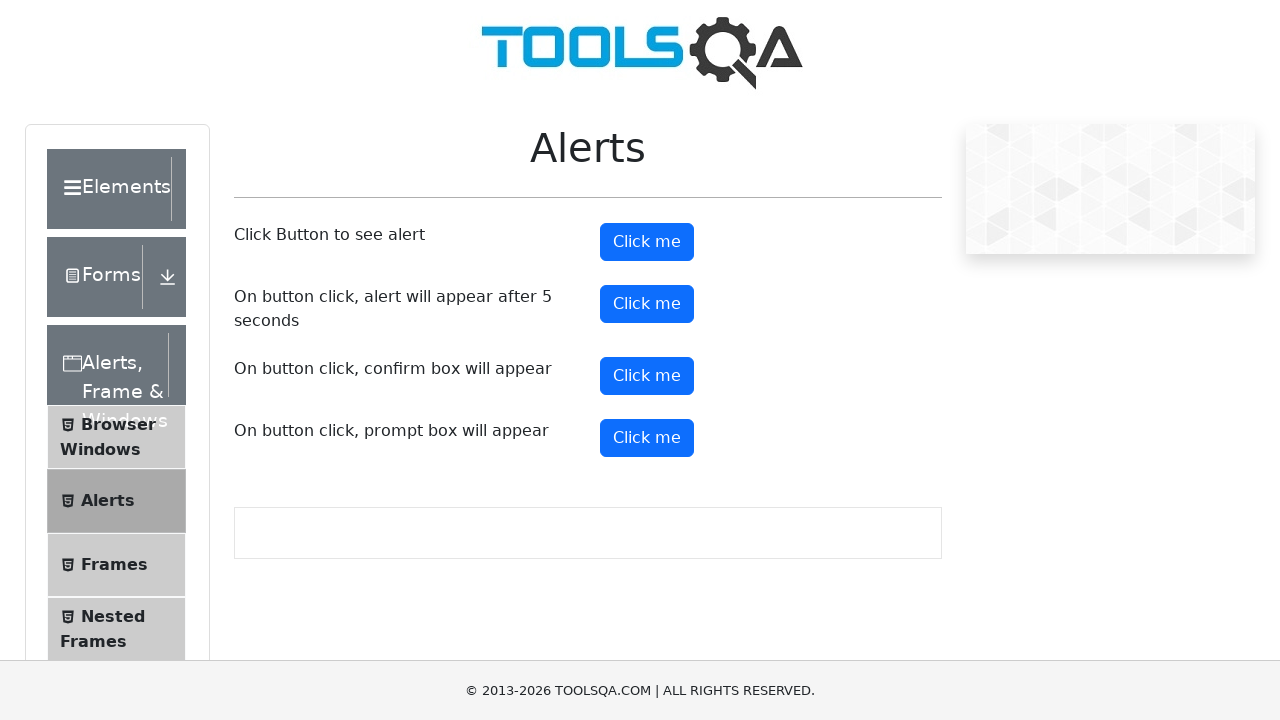

Clicked the first alert button at (647, 242) on xpath=//button[@id='alertButton']
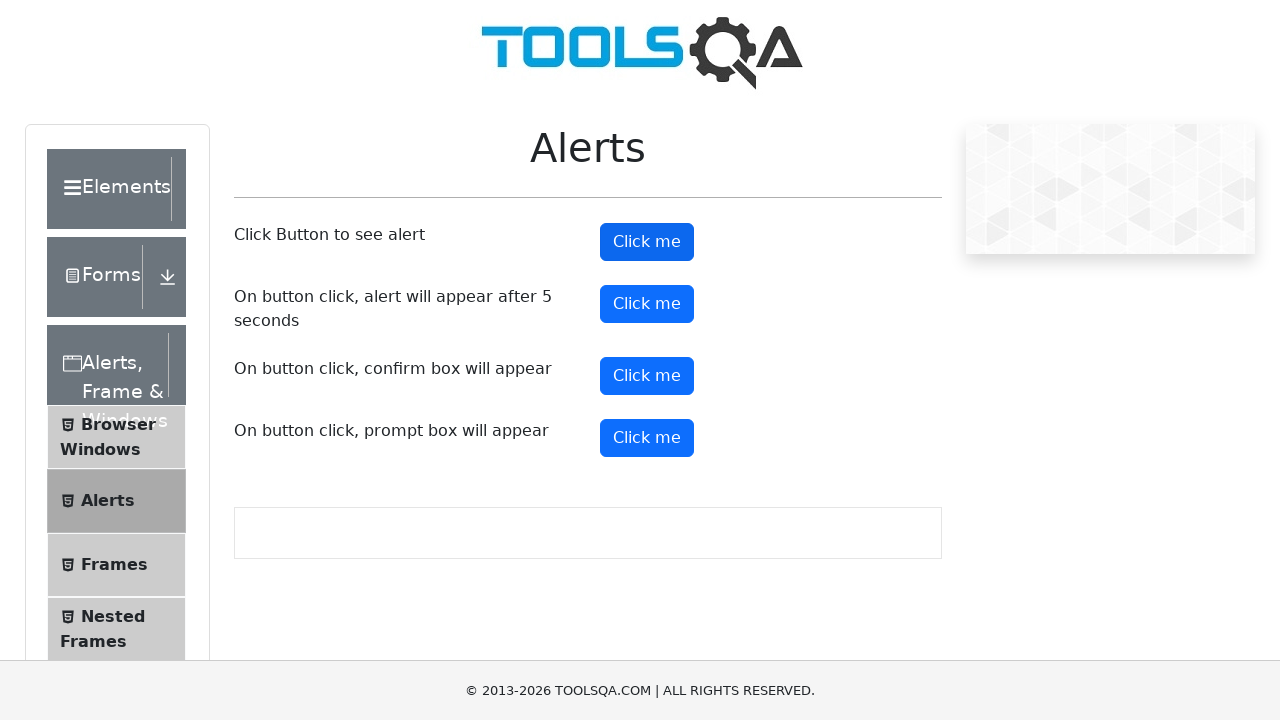

Set up dialog handler to accept alerts
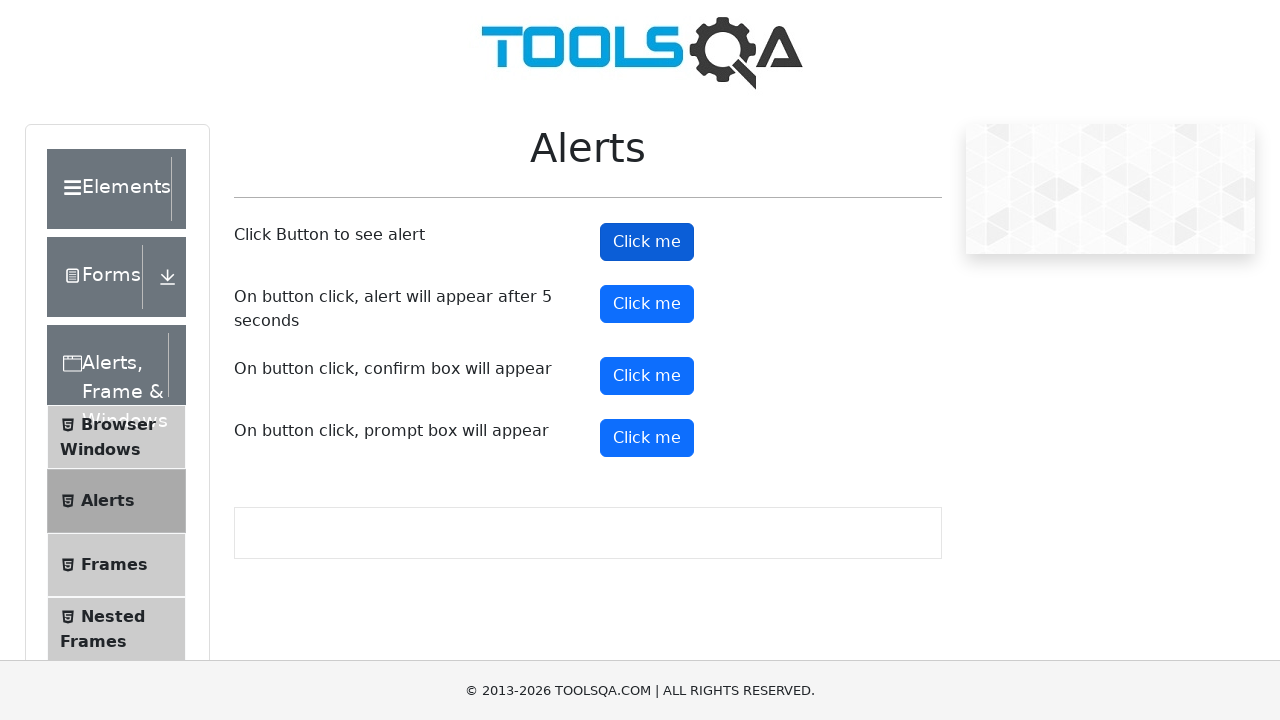

Clicked the confirm button at (647, 376) on xpath=//button[@id='confirmButton']
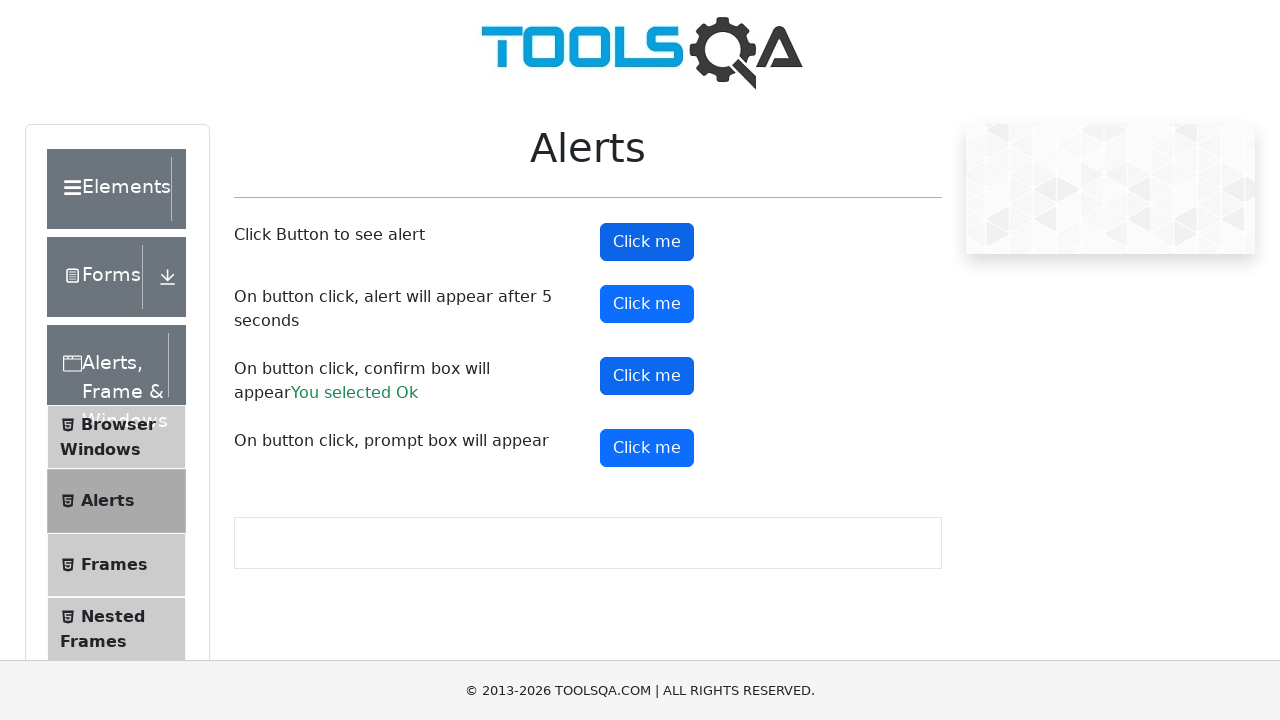

Scrolled alert button into view
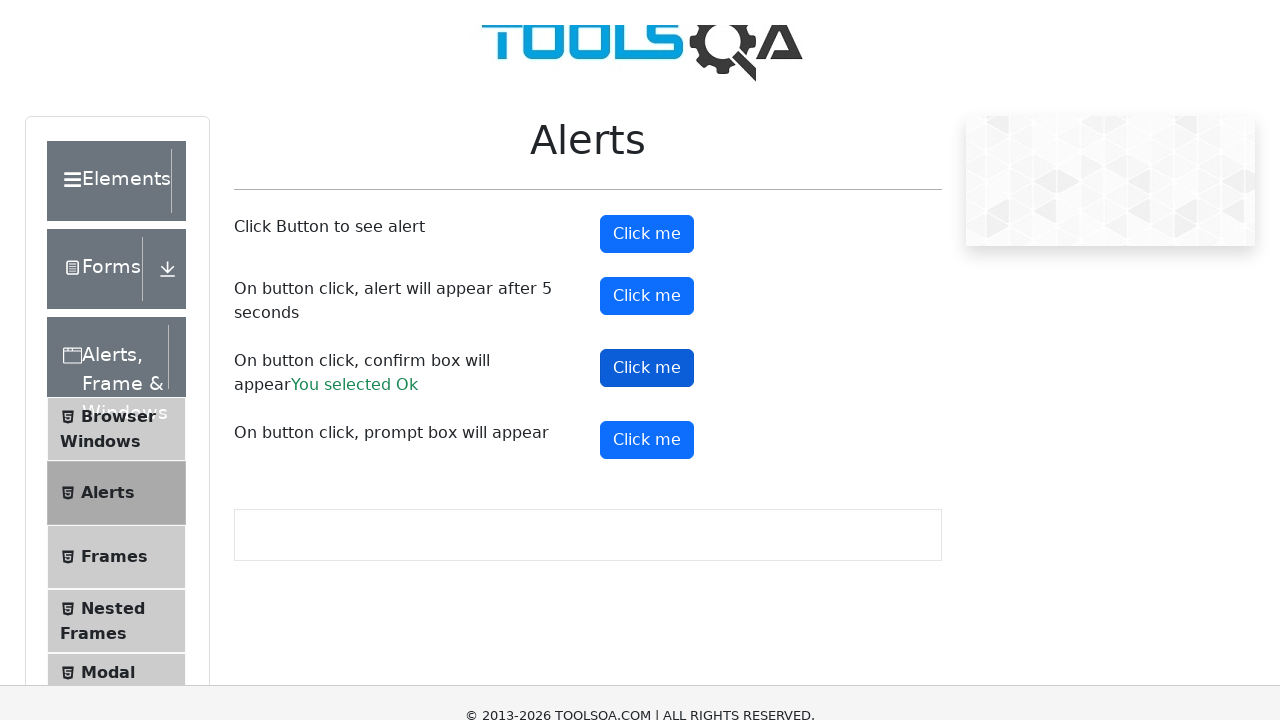

Set up dialog handler to dismiss confirm dialogs
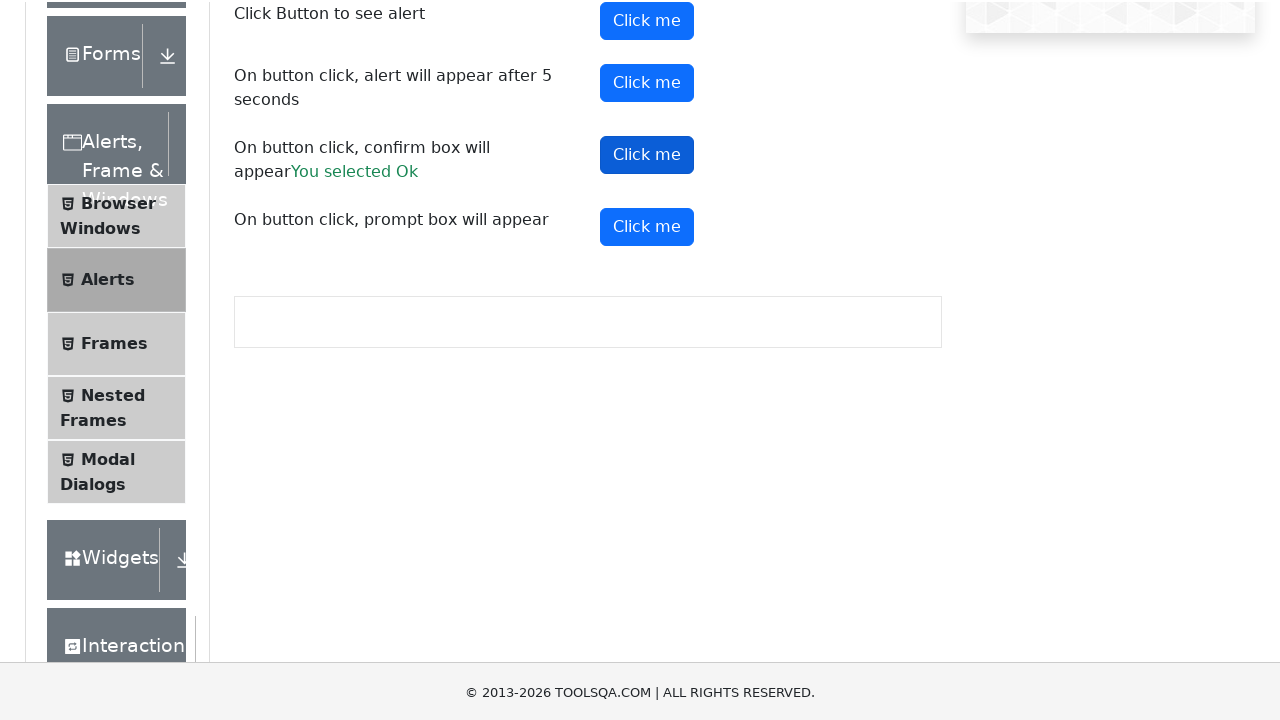

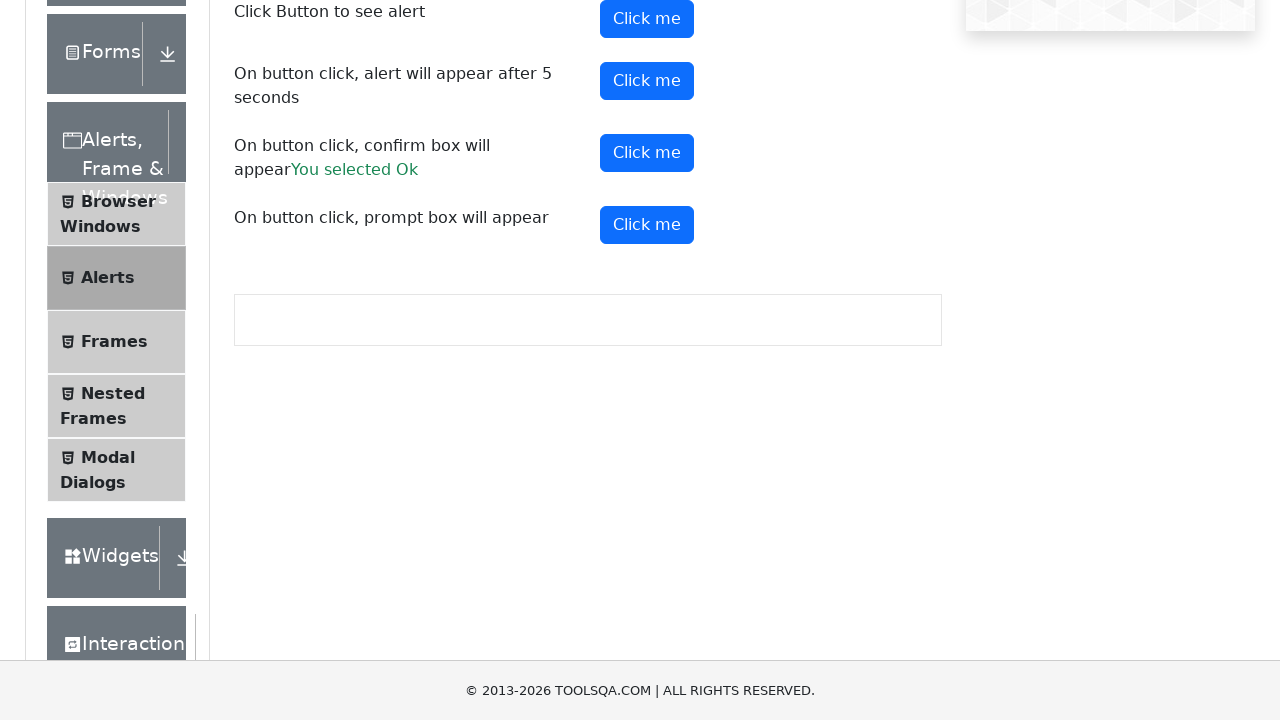